Tests the search functionality on Python.org by entering "pycon" as a search term and submitting the search form

Starting URL: https://www.python.org

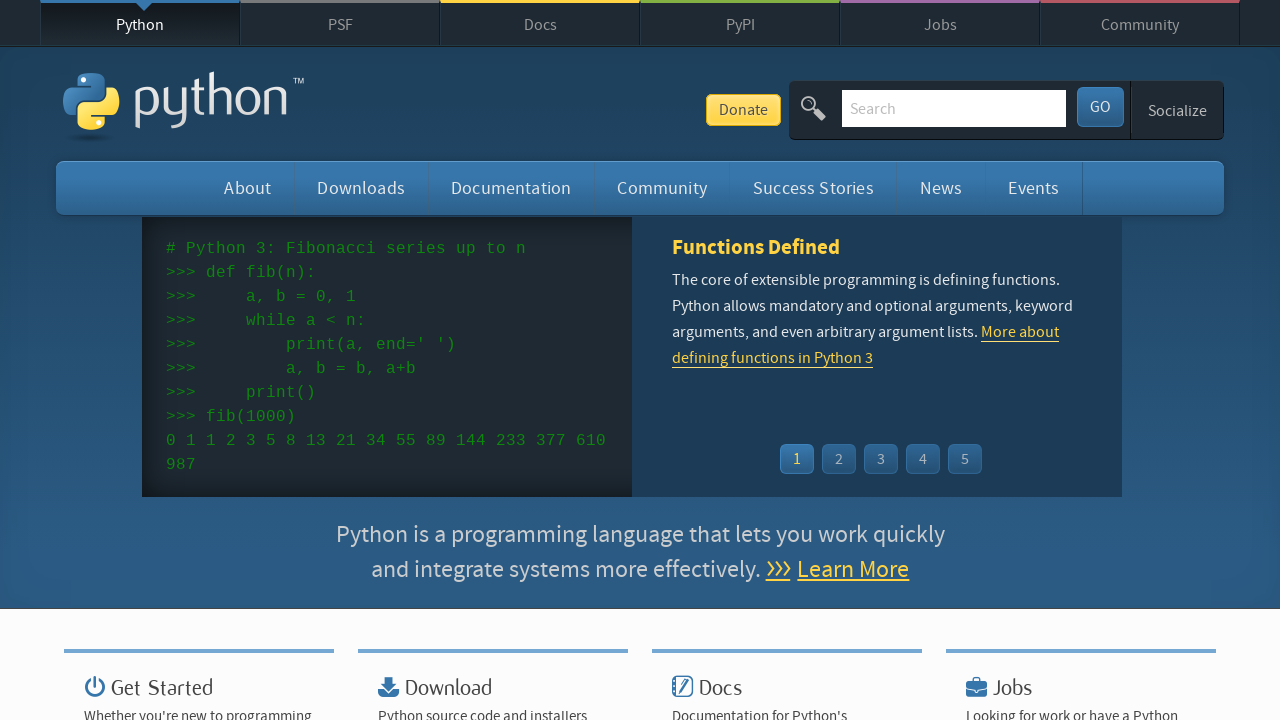

Filled search box with 'pycon' on input[name='q']
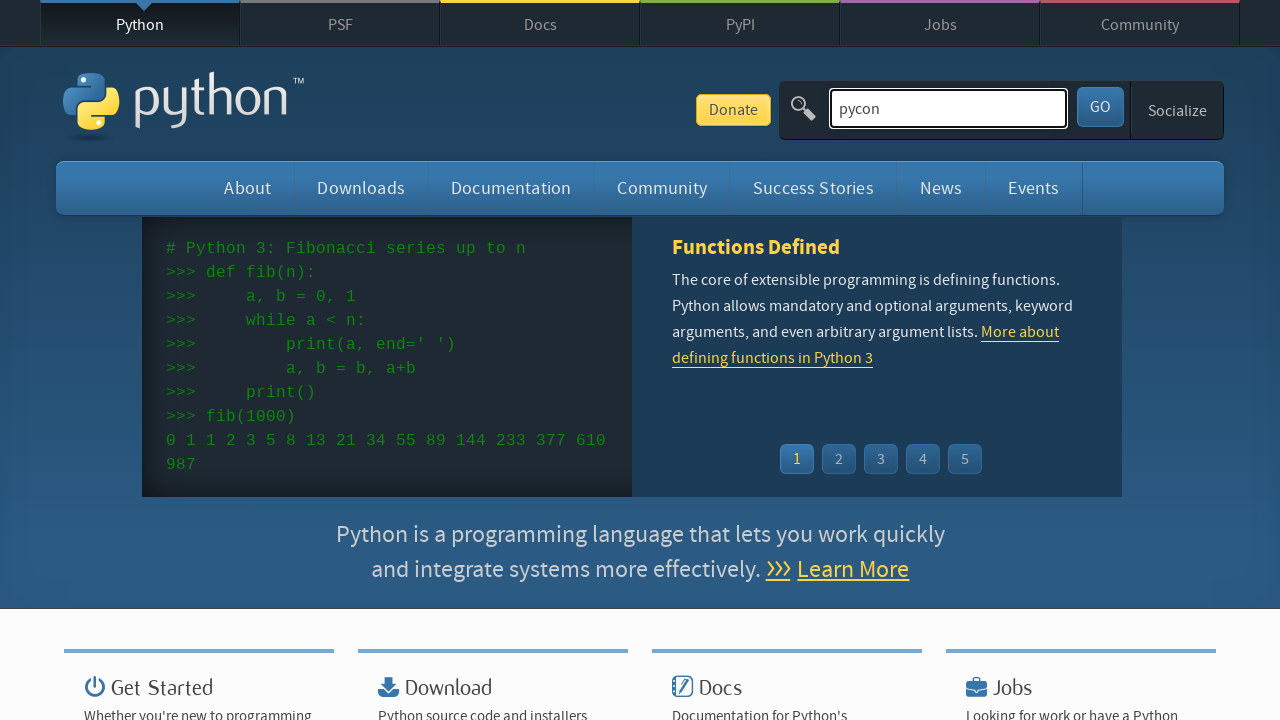

Pressed Enter to submit search form on input[name='q']
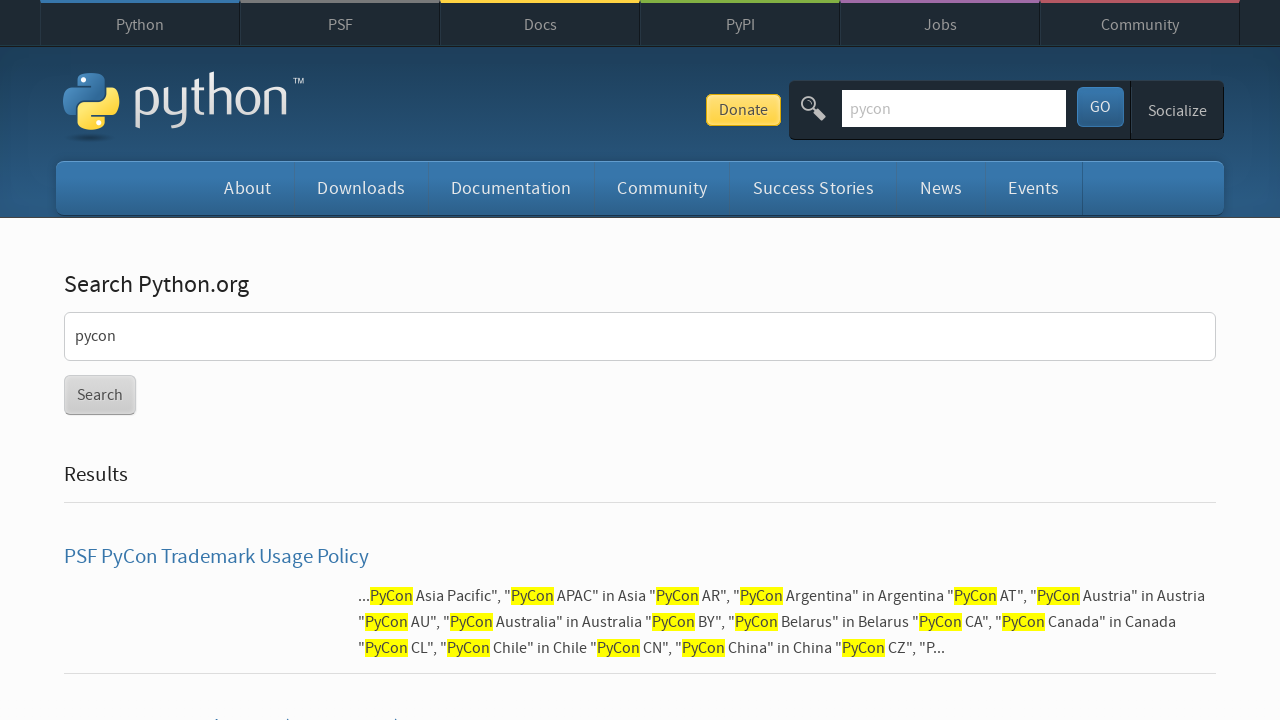

Search results page loaded
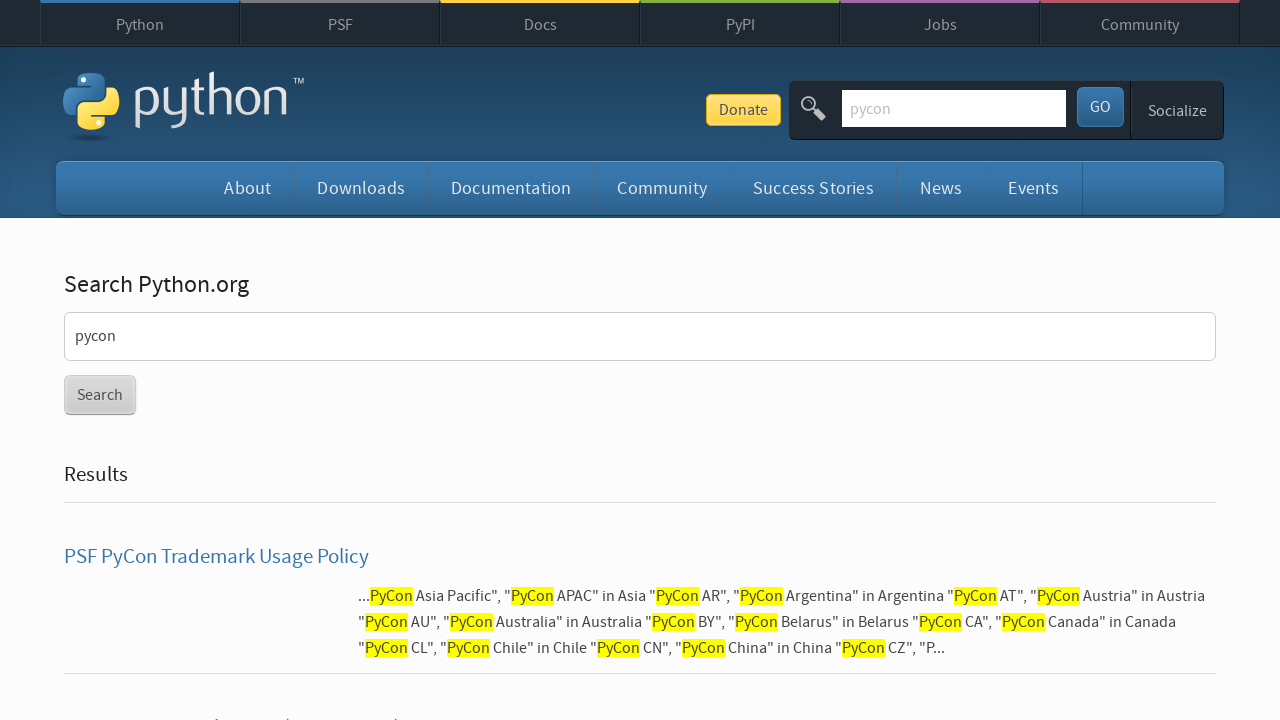

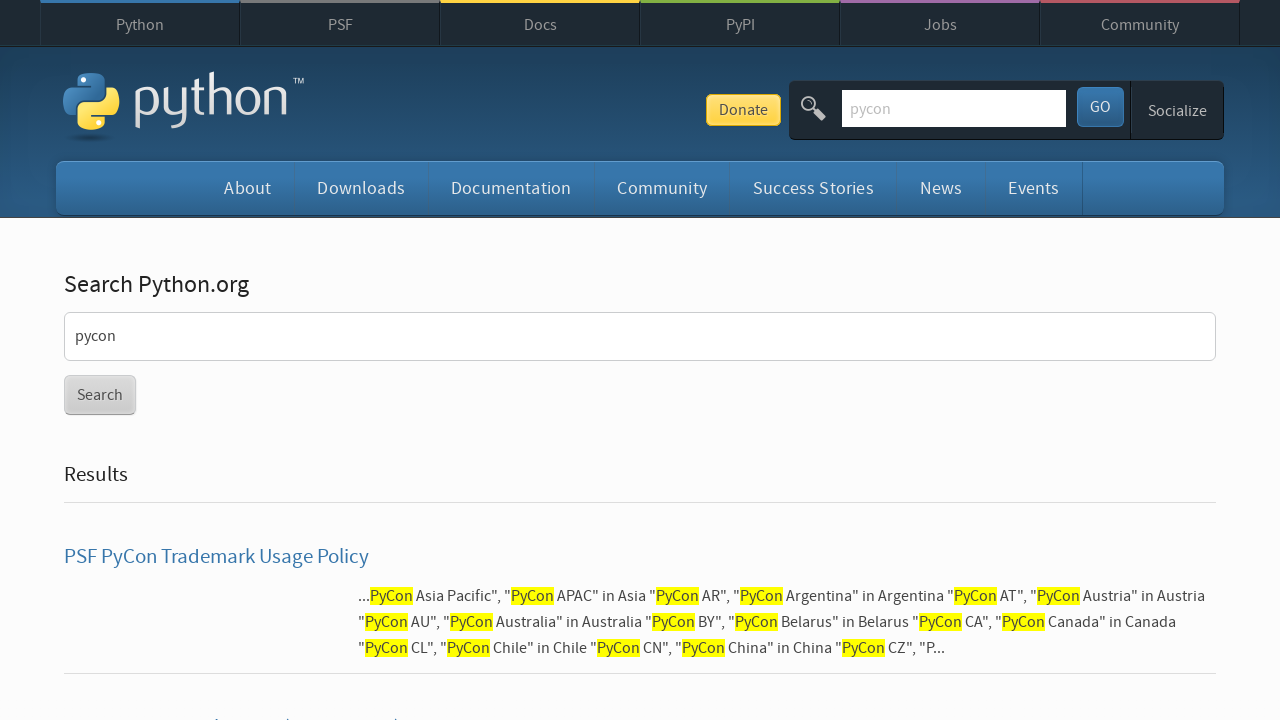